Tests calendar date picker functionality by opening the date picker, navigating to June, and selecting the 6th day of the month

Starting URL: http://seleniumpractise.blogspot.com/2016/08/how-to-handle-calendar-in-selenium.html

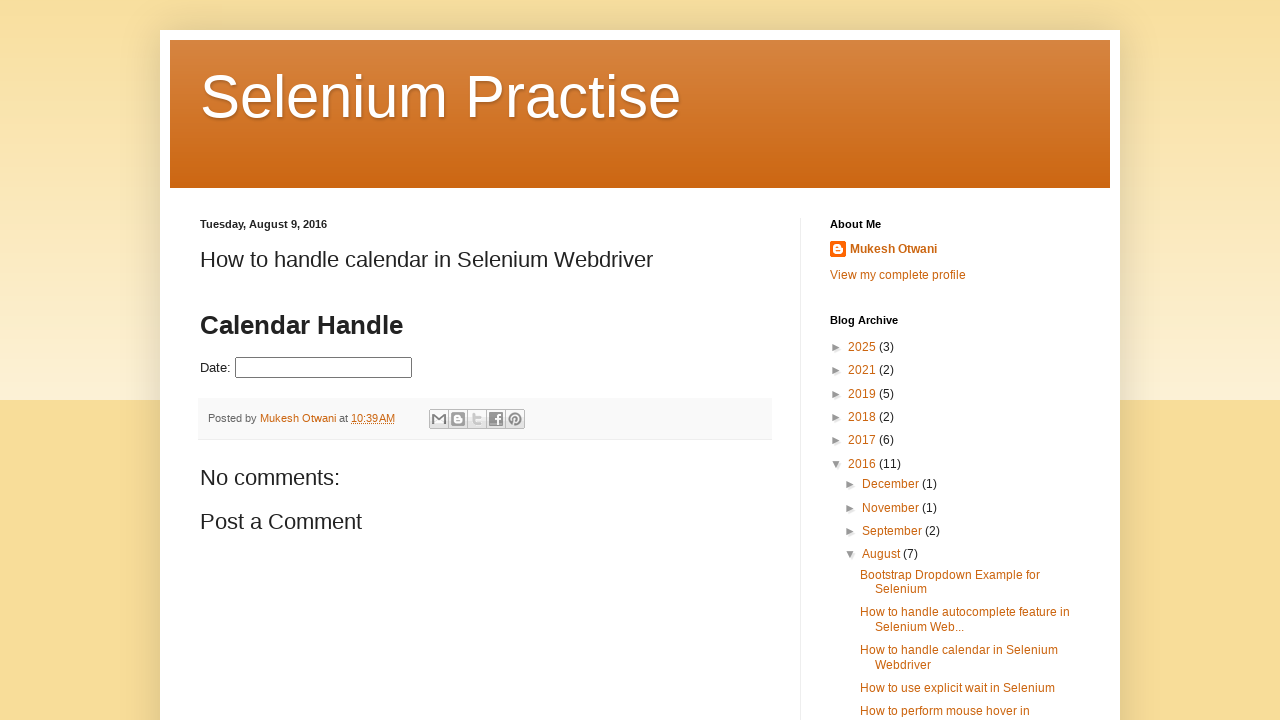

Clicked on date picker input to open calendar at (324, 368) on #datepicker
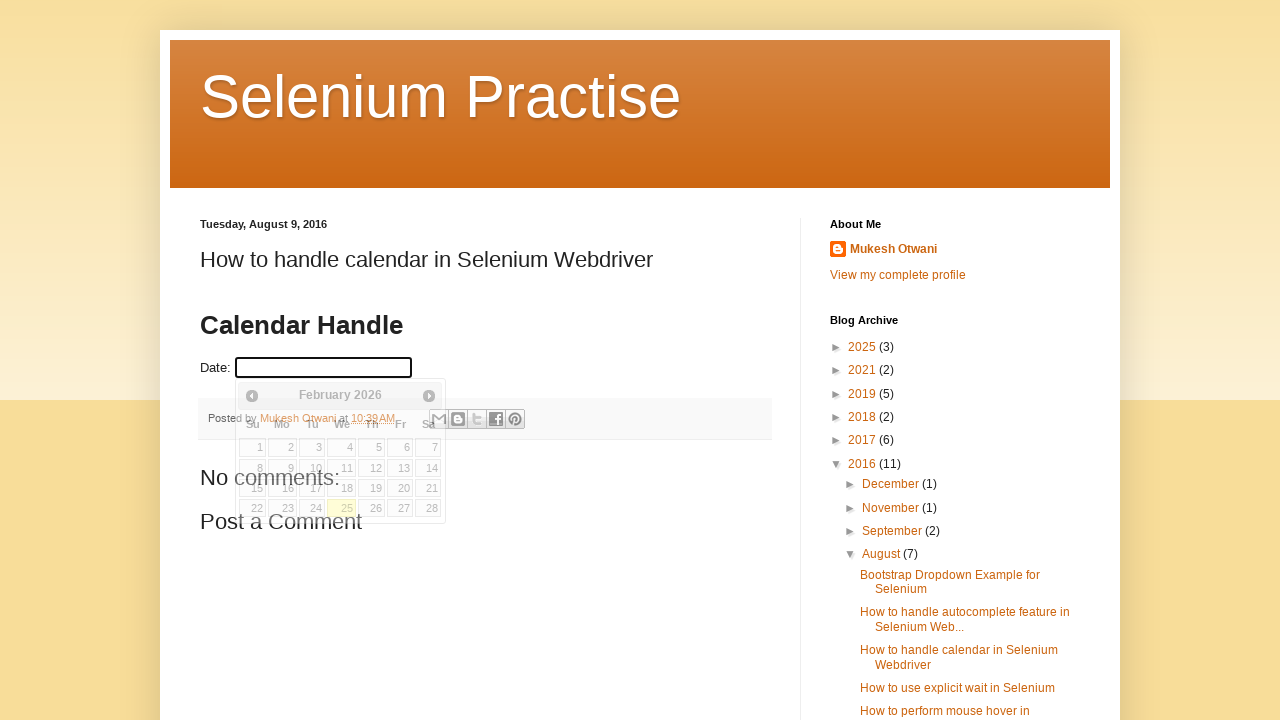

Clicked next month button to navigate towards June at (429, 396) on xpath=//*[@id="ui-datepicker-div"]/div/a[2]/span
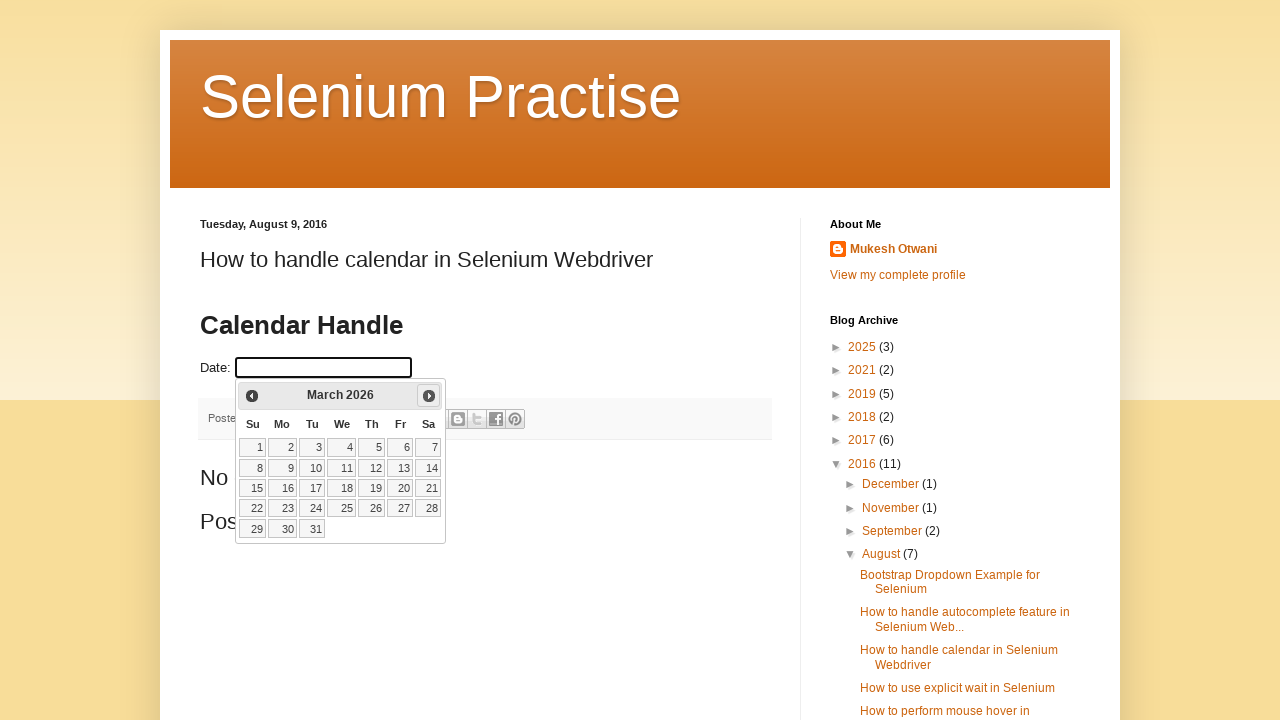

Clicked next month button to navigate towards June at (429, 396) on xpath=//*[@id="ui-datepicker-div"]/div/a[2]/span
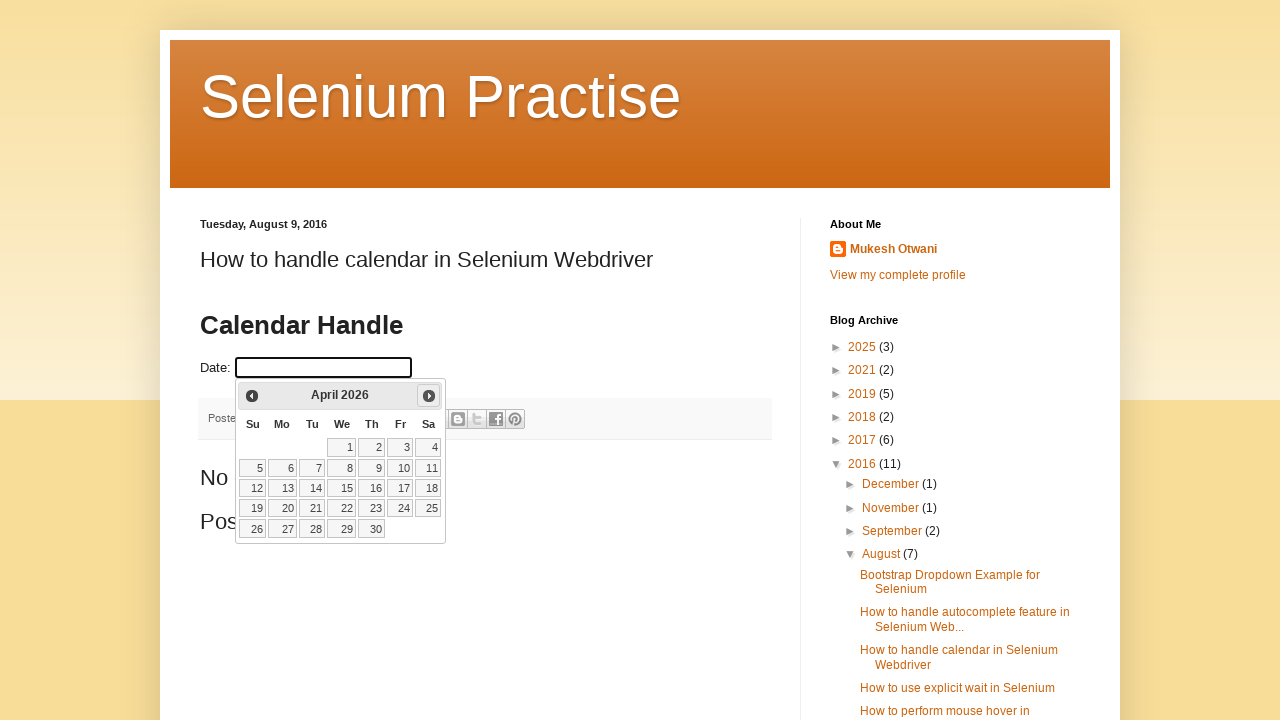

Clicked next month button to navigate towards June at (429, 396) on xpath=//*[@id="ui-datepicker-div"]/div/a[2]/span
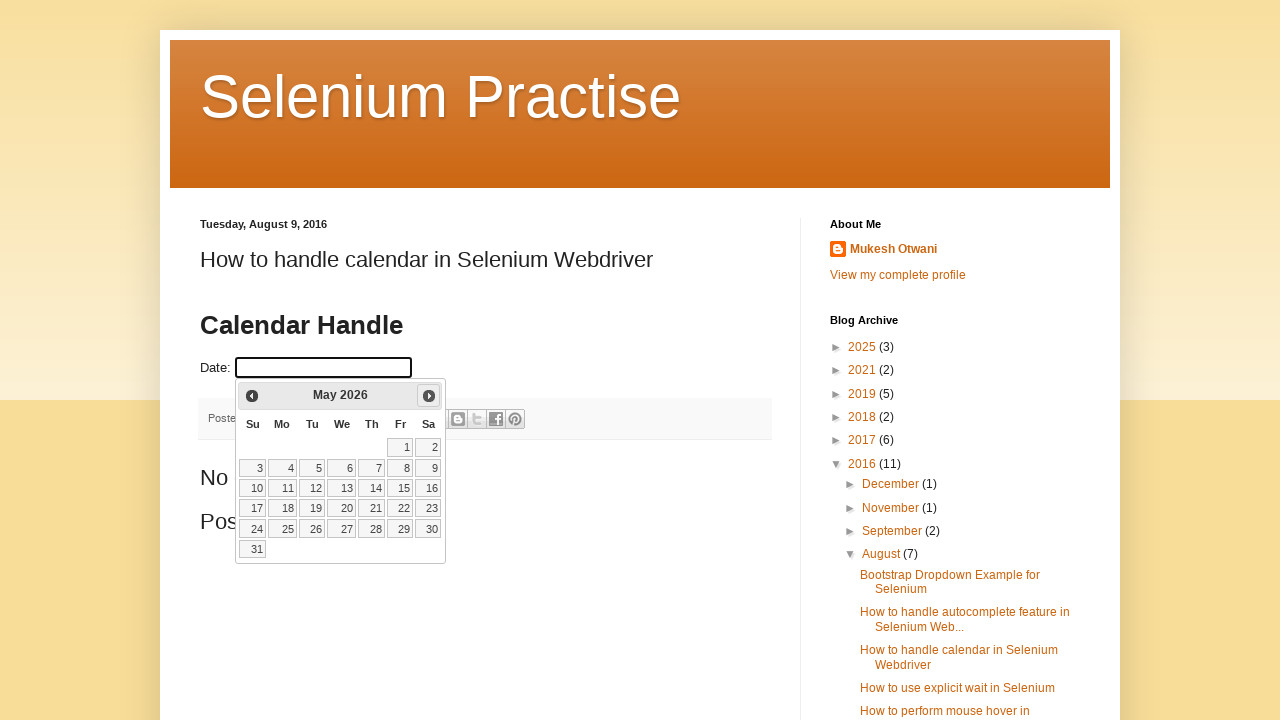

Clicked next month button to navigate towards June at (429, 396) on xpath=//*[@id="ui-datepicker-div"]/div/a[2]/span
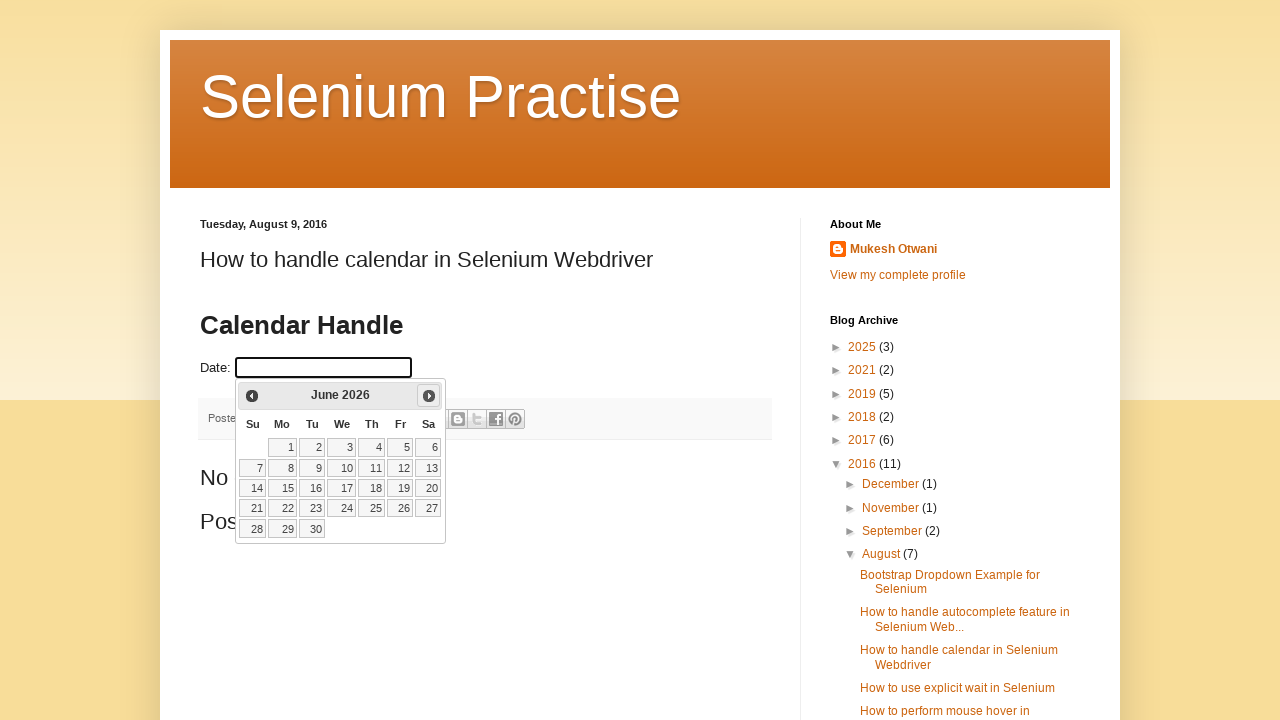

Reached June in the calendar
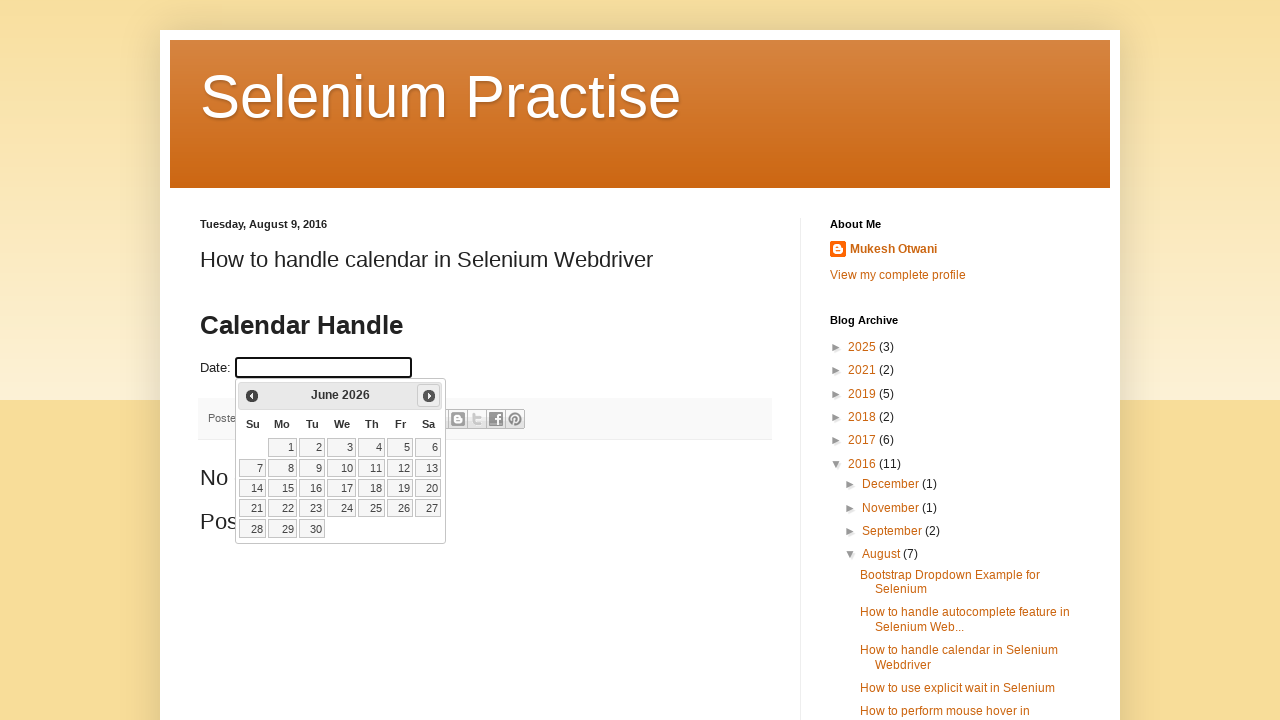

Located all date elements in the calendar
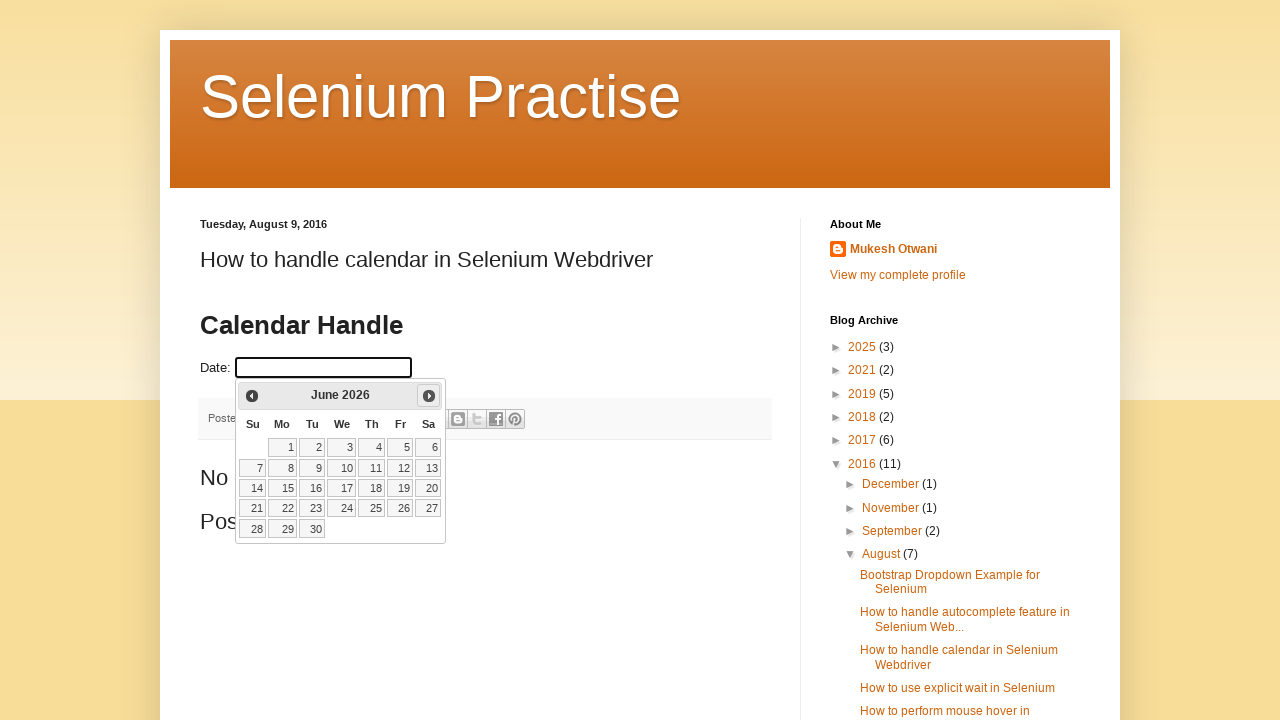

Selected the 6th day of June from the calendar at (428, 447) on xpath=//a[@class="ui-state-default"] >> nth=5
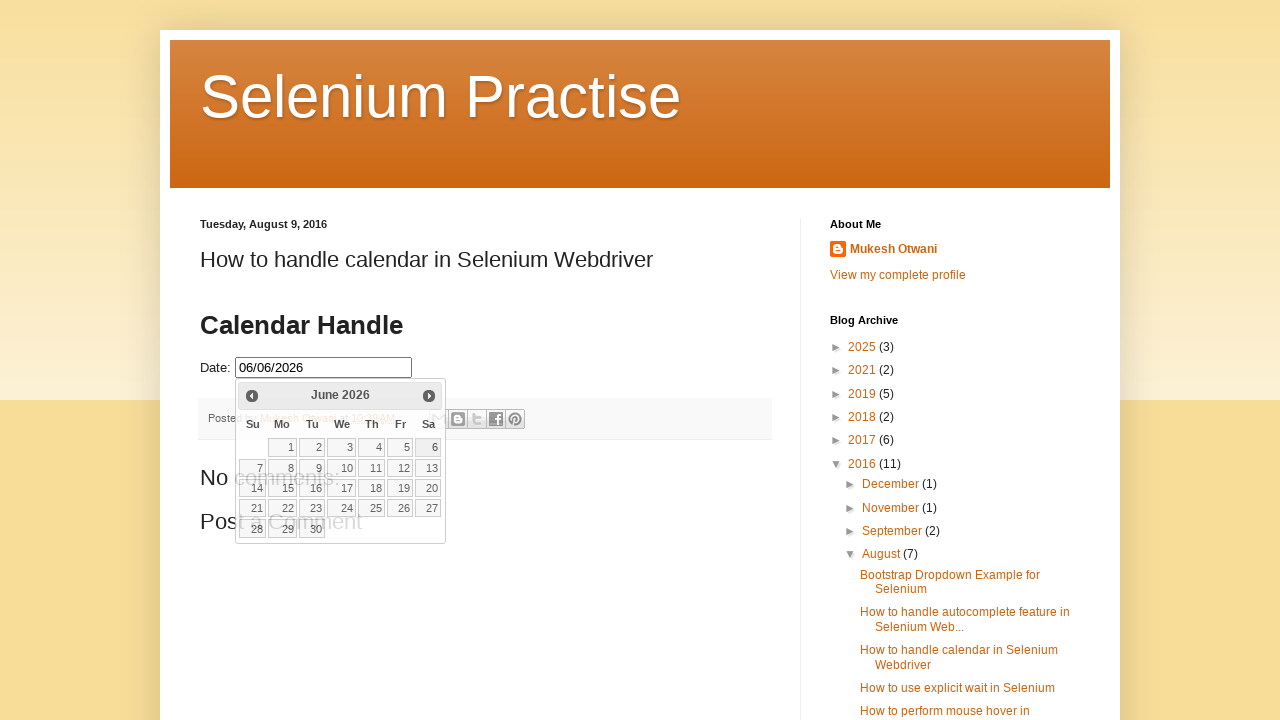

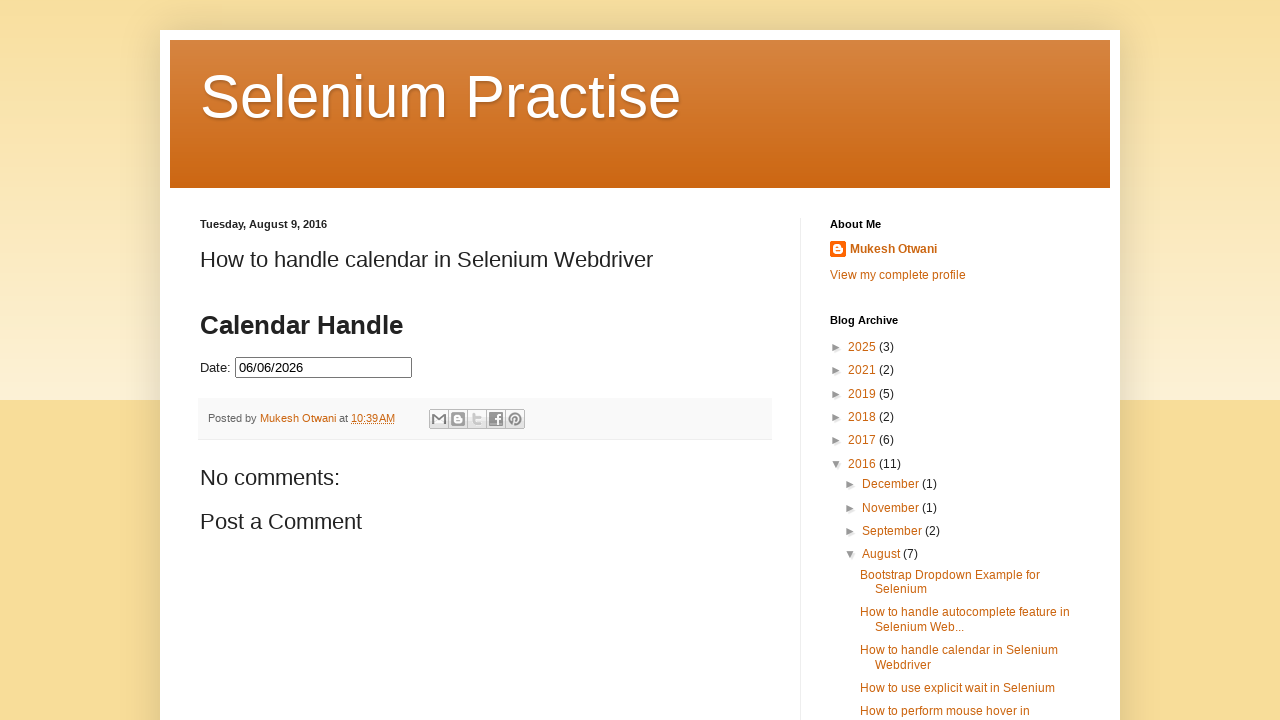